Tests opening a new browser window by navigating to a page, opening a new window, navigating to another page in that window, and verifying there are 2 windows open.

Starting URL: https://the-internet.herokuapp.com/windows

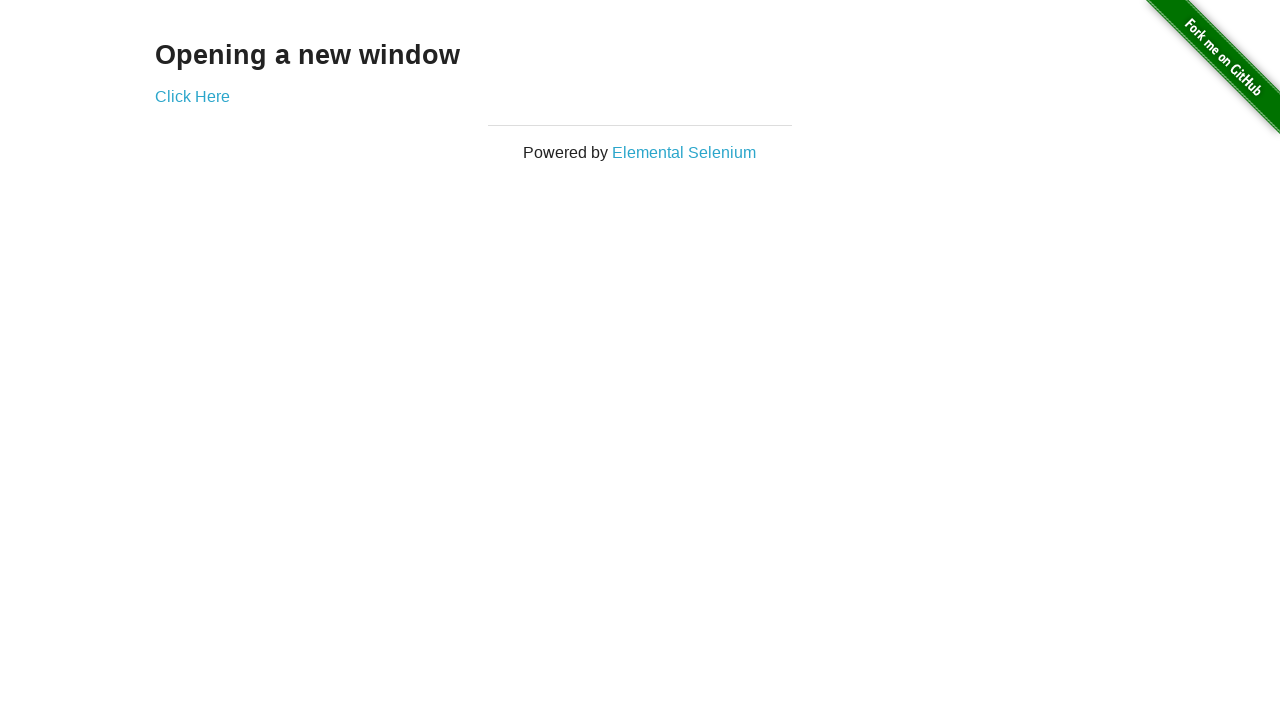

Opened a new browser window
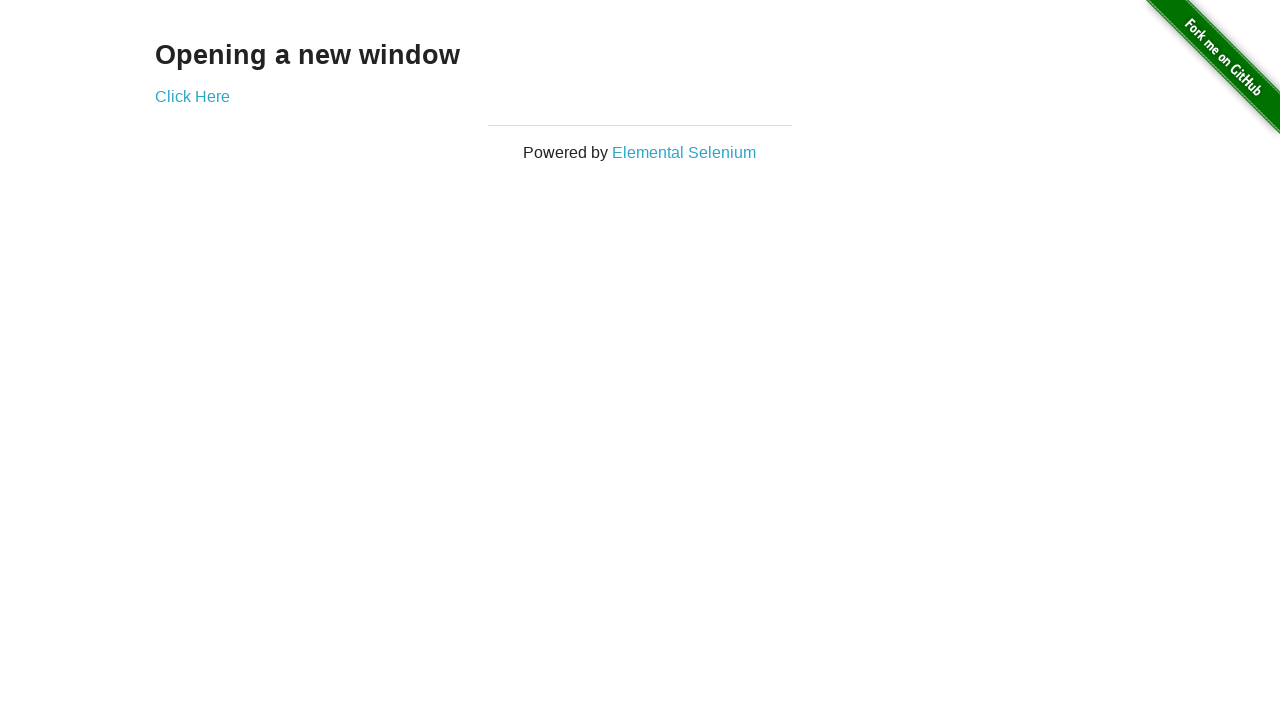

Navigated to typos page in the new window
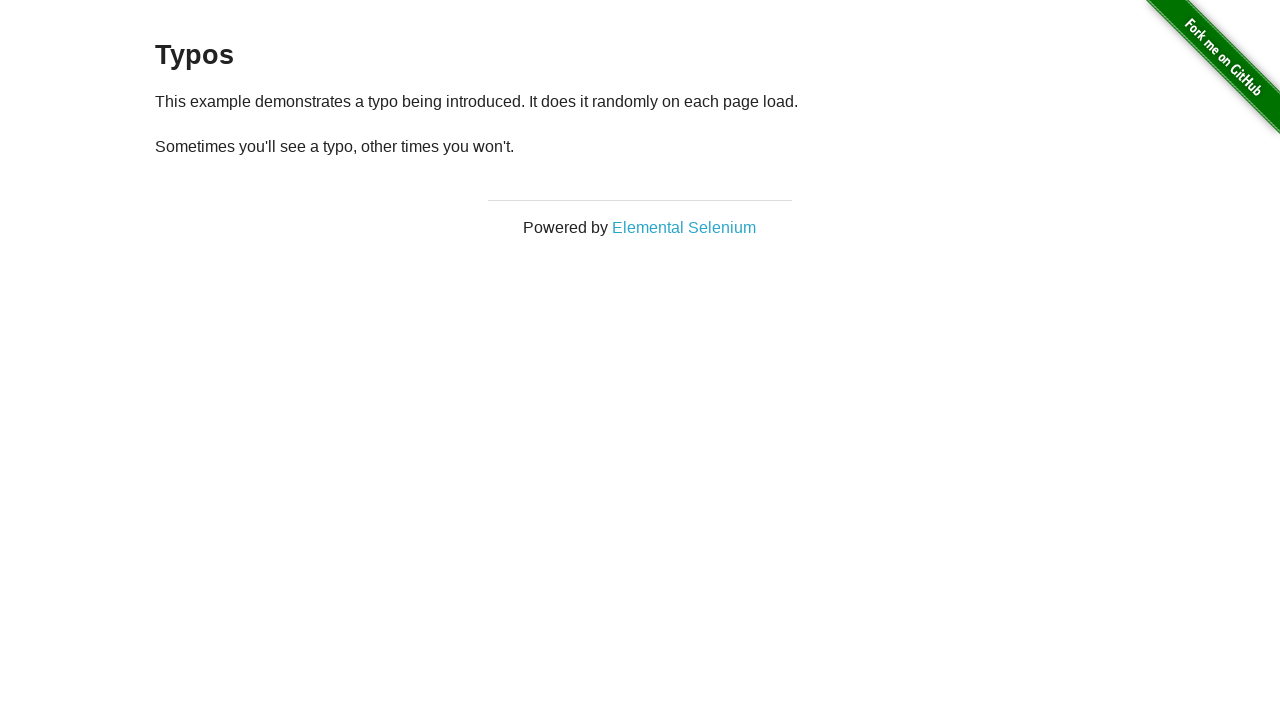

Verified that 2 windows are open
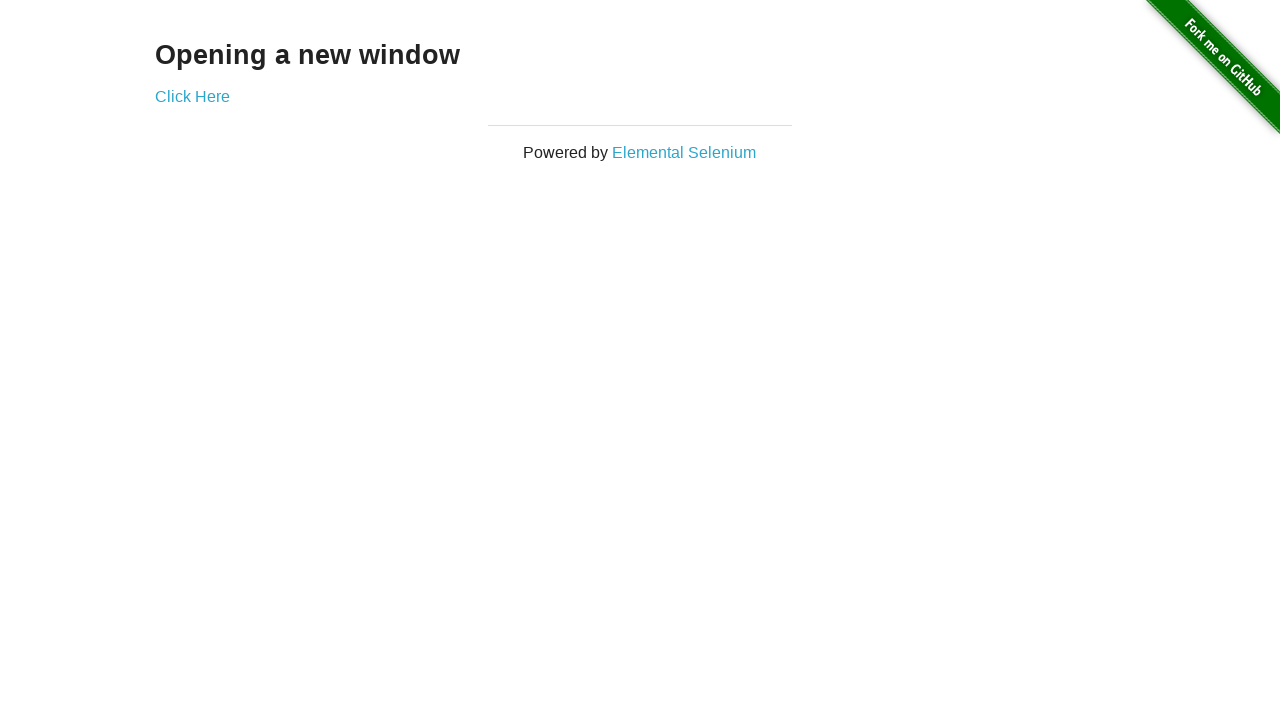

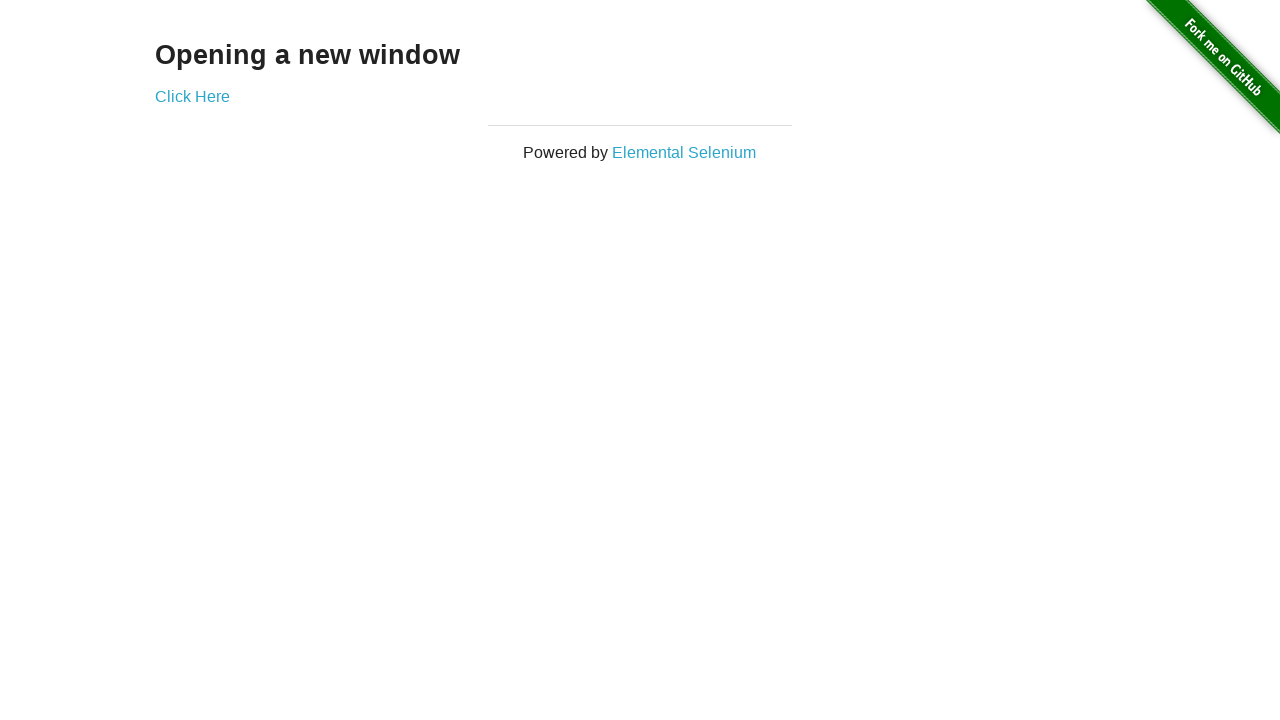